Tests opening a new browser tab by navigating to a page, opening a new tab, navigating to another page in that tab, and verifying there are two window handles.

Starting URL: https://the-internet.herokuapp.com/windows

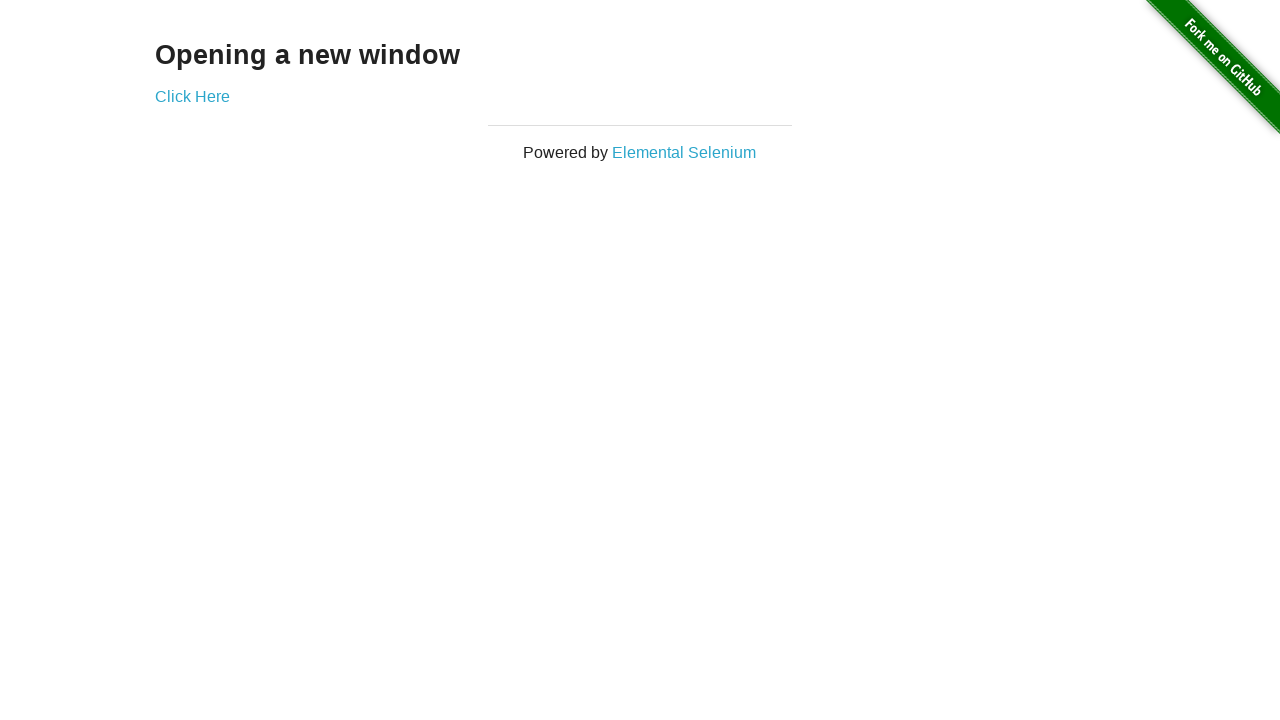

Created a new browser tab
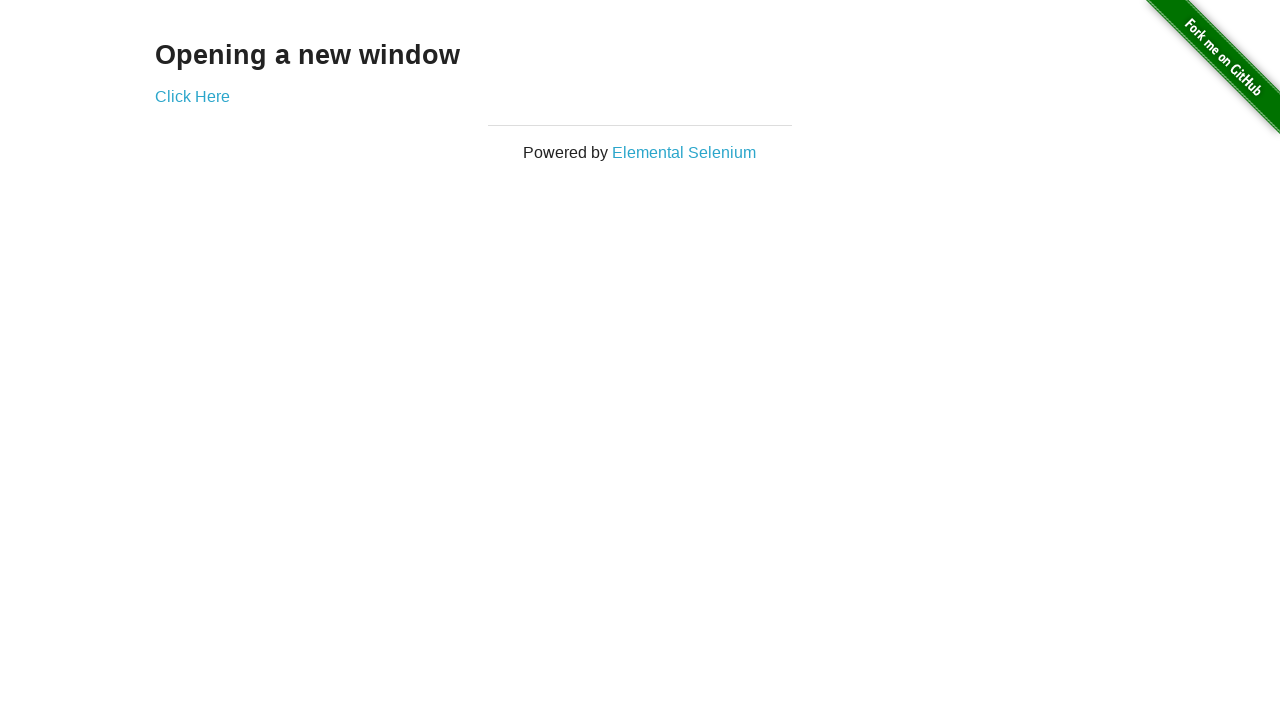

Navigated to typos page in the new tab
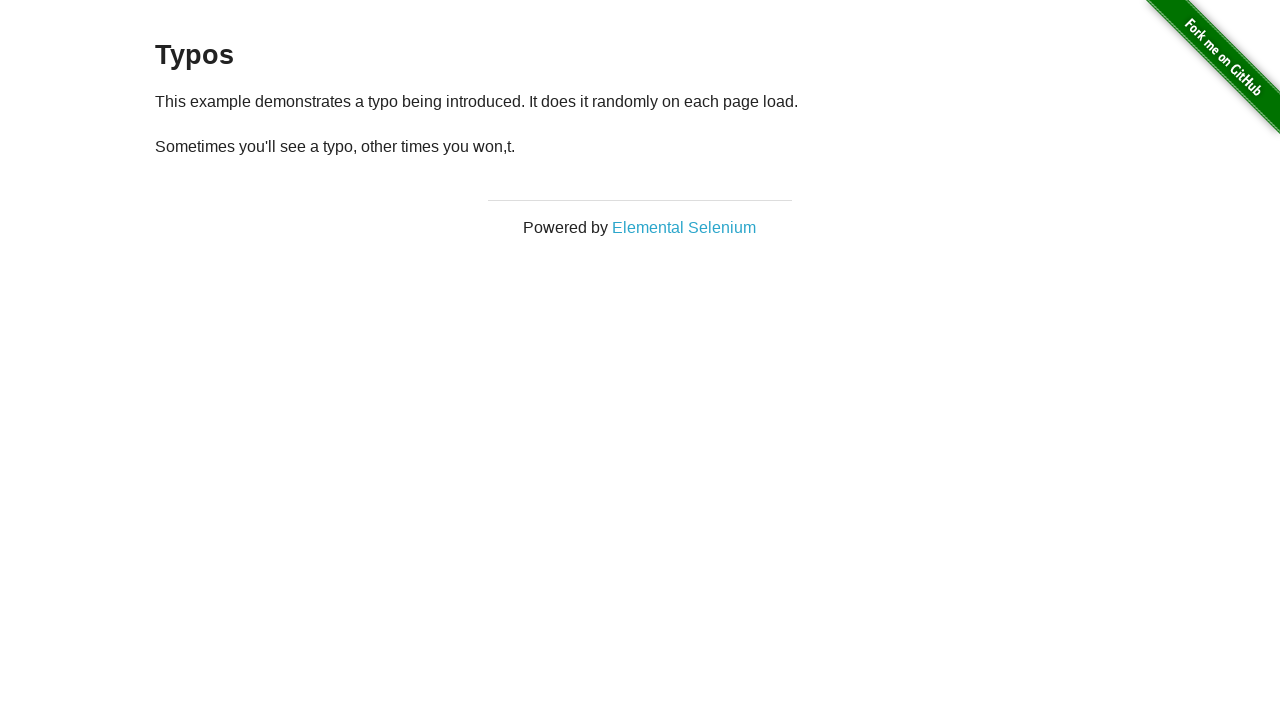

Verified that 2 tabs are open in the context
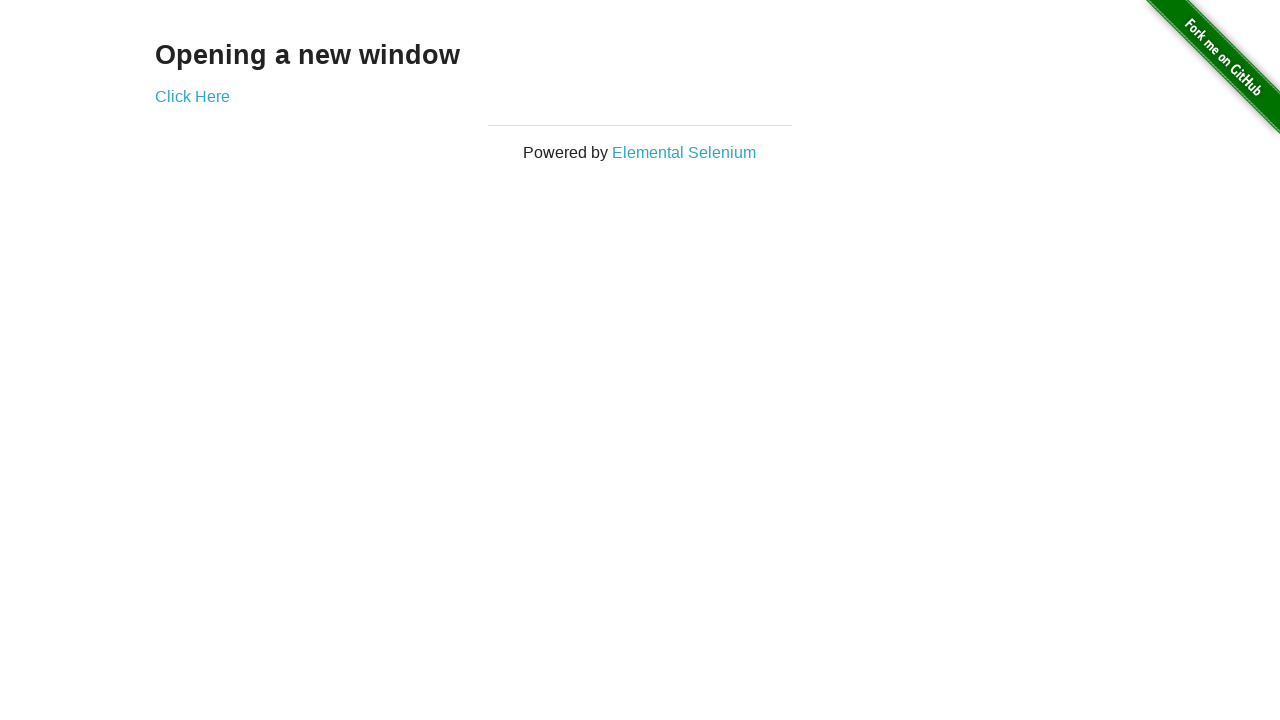

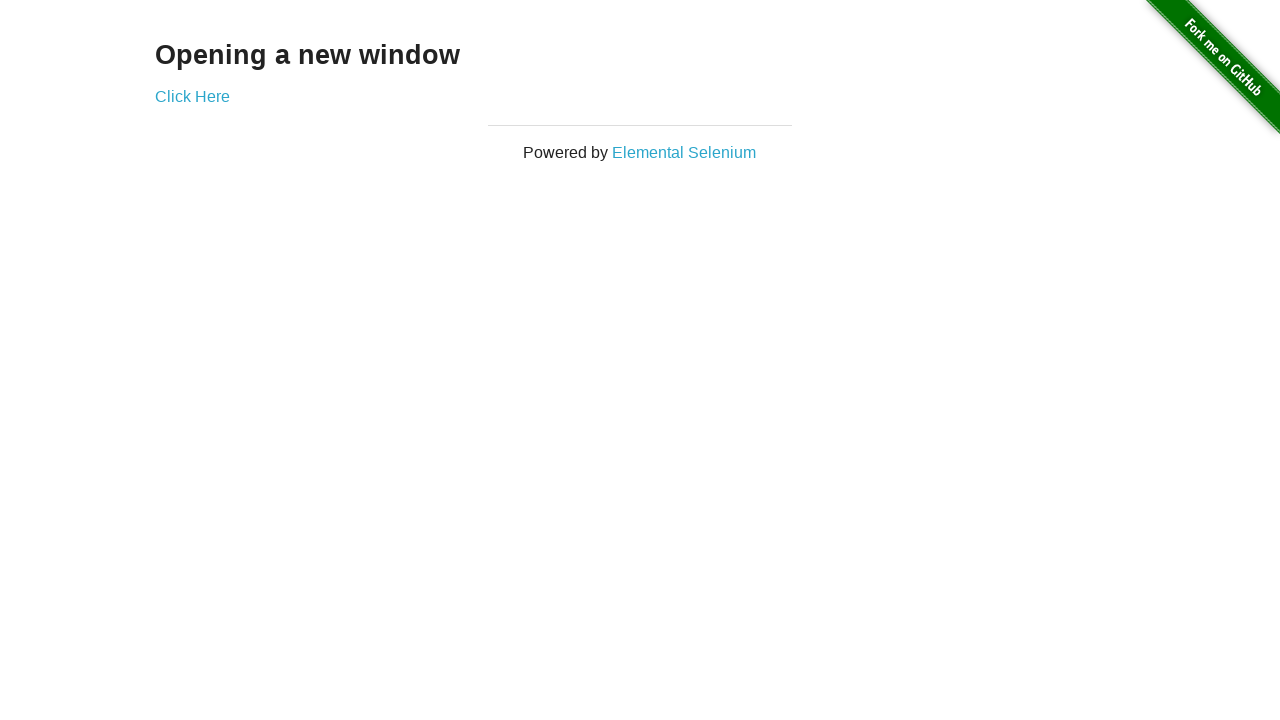